Tests navigation through different HTTP status code pages by clicking on status code links (200, 301, 404, 500) and verifying the content of each page

Starting URL: https://the-internet.herokuapp.com/status_codes

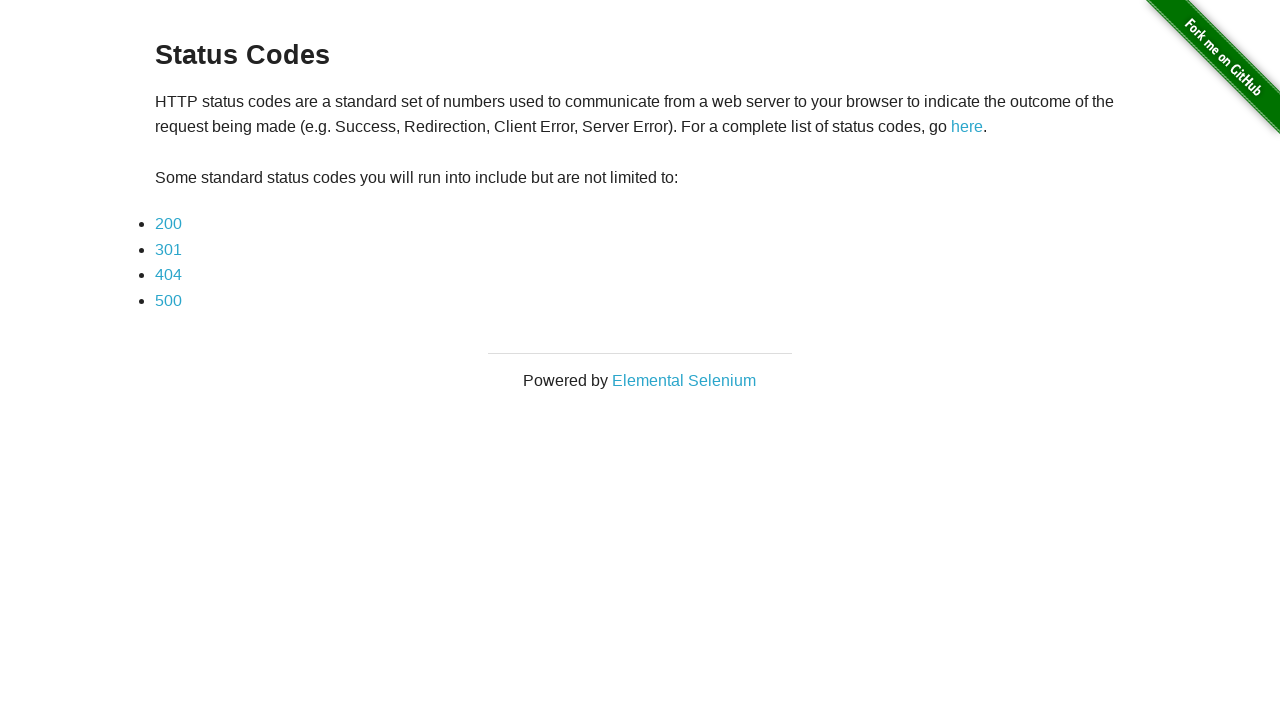

Clicked on '200' status code link at (168, 224) on a:text('200')
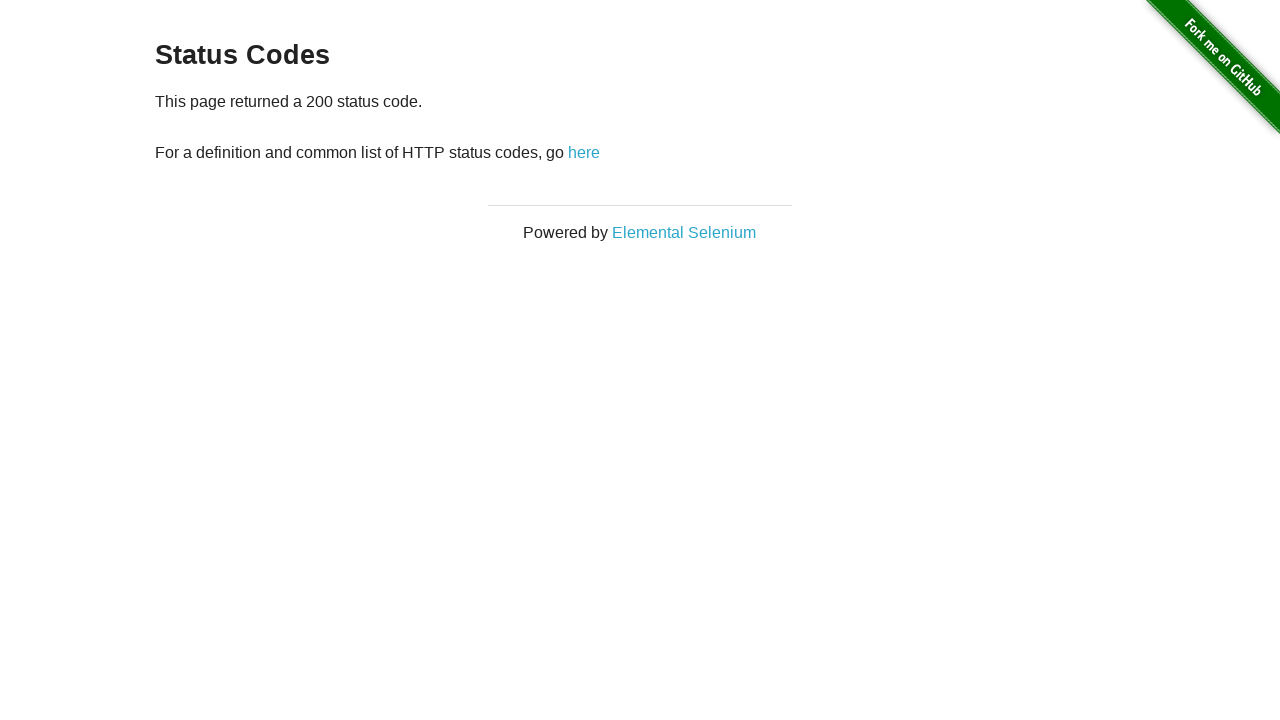

Content with status code 200 loaded
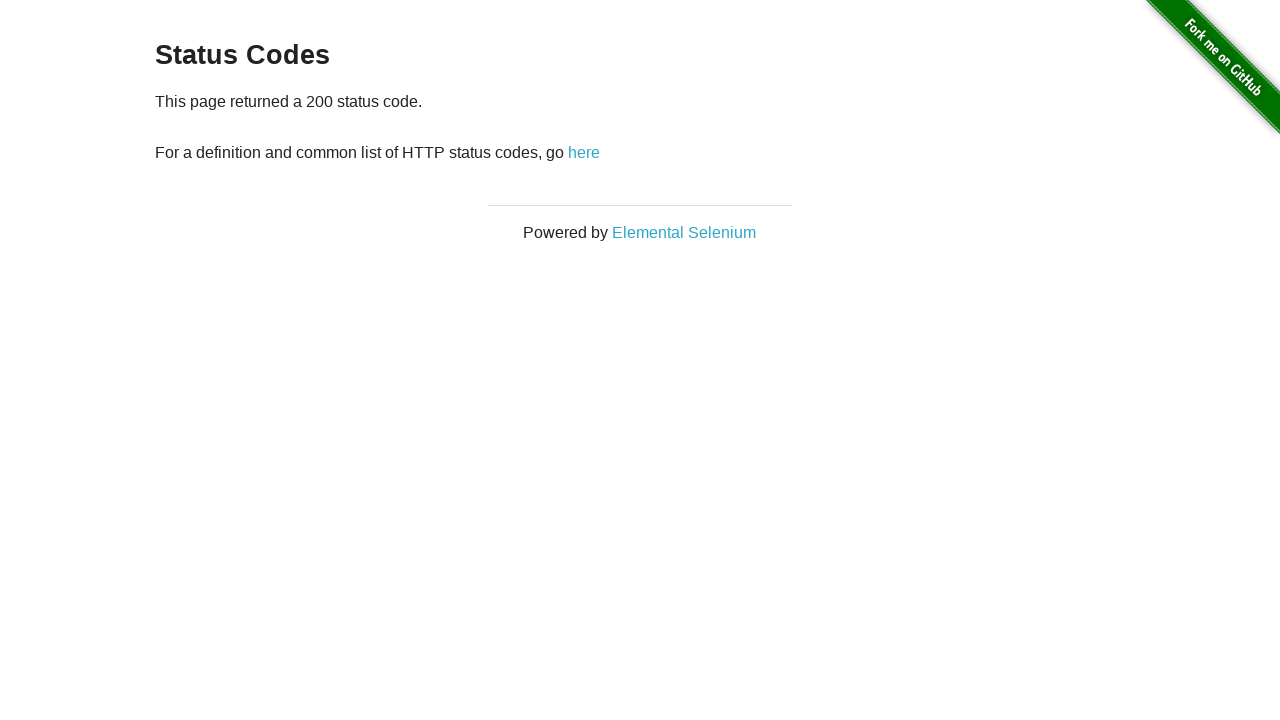

Retrieved content text from page
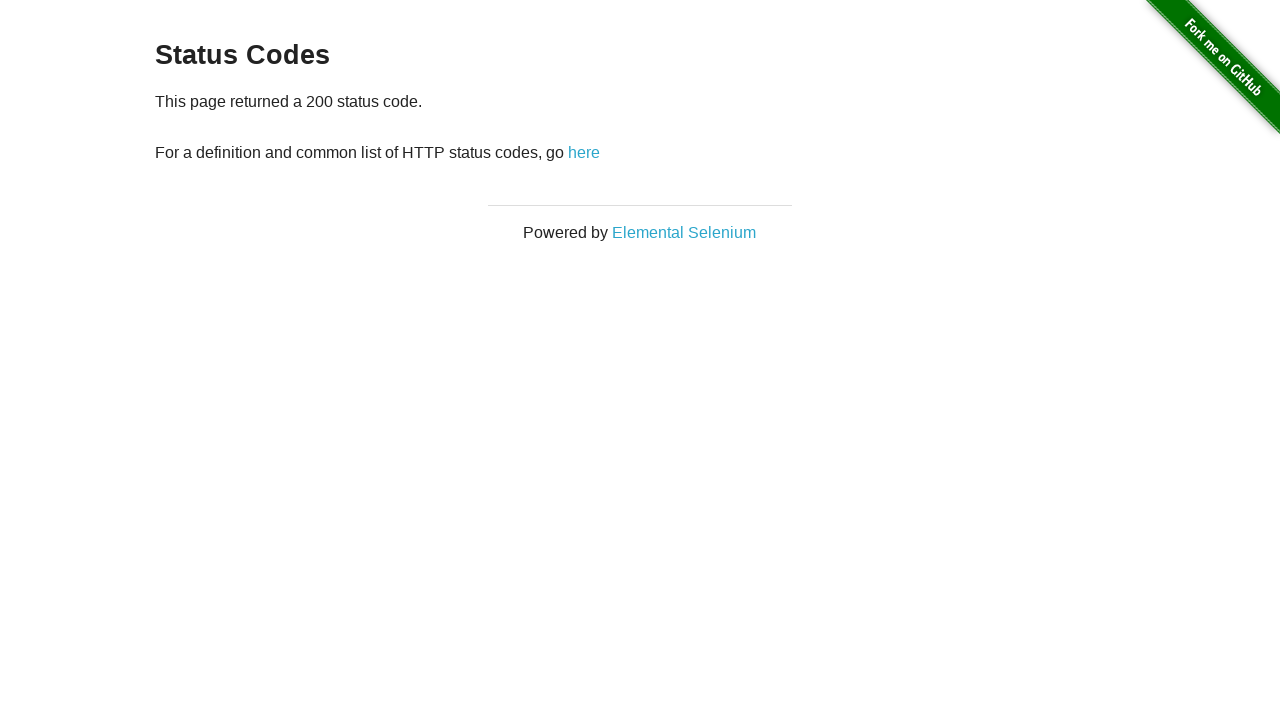

Verified page contains '200 status code' message
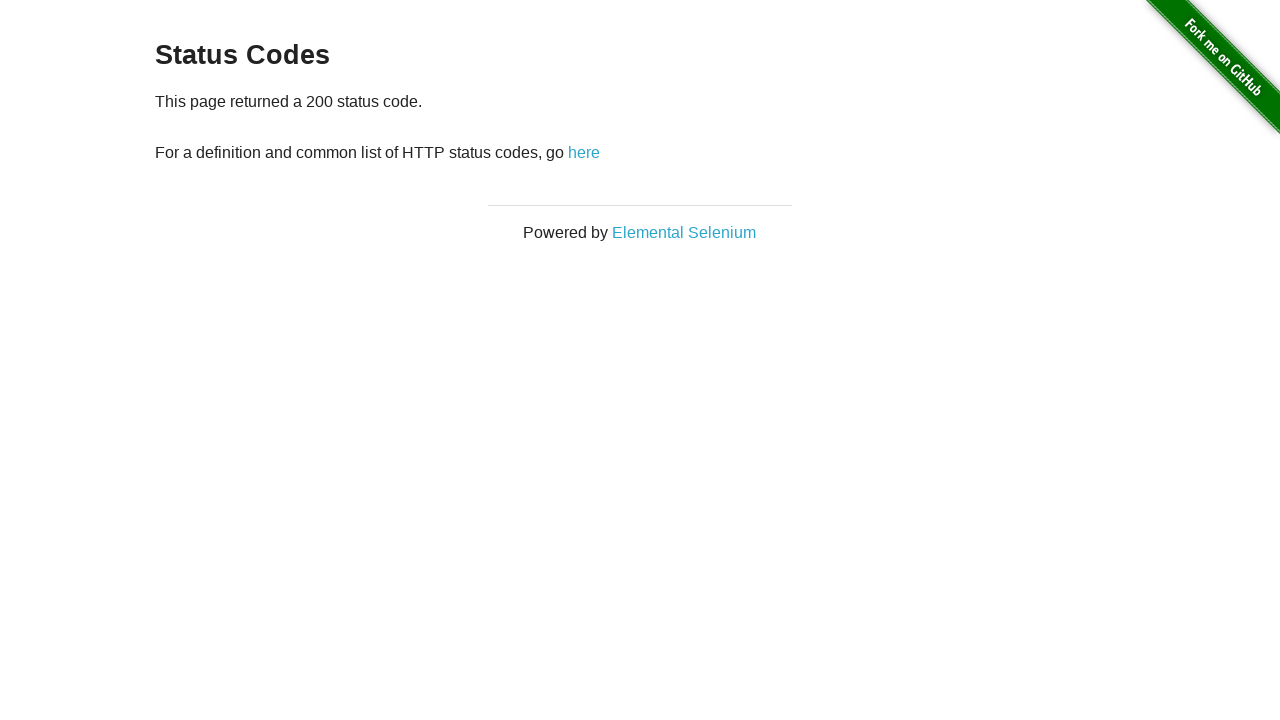

Navigated back to status codes page
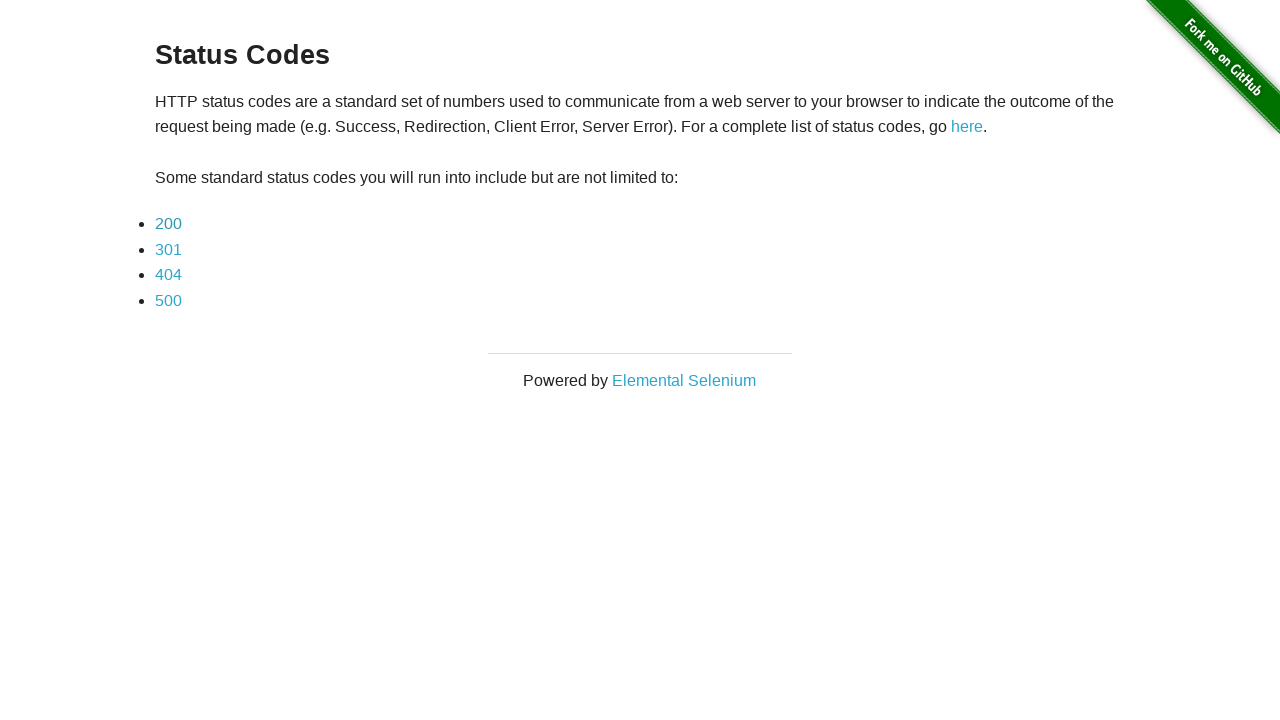

Clicked on '301' status code link at (168, 249) on a:text('301')
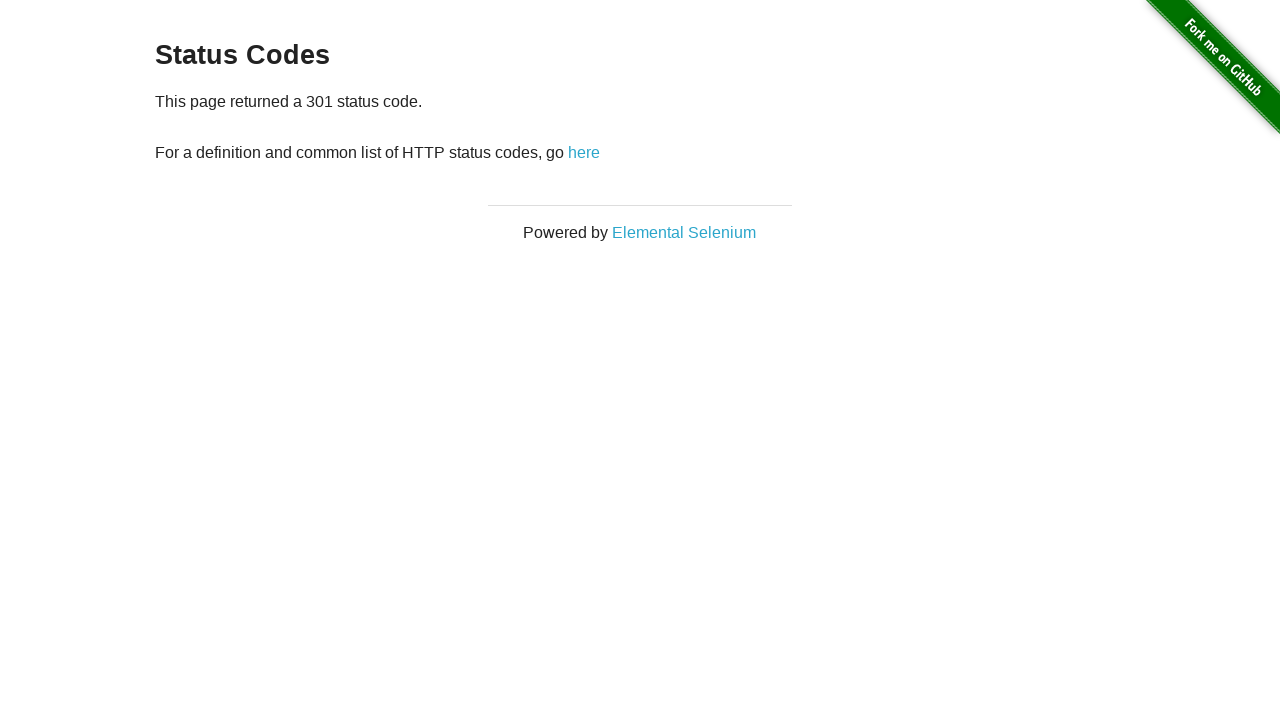

Content with status code 301 loaded
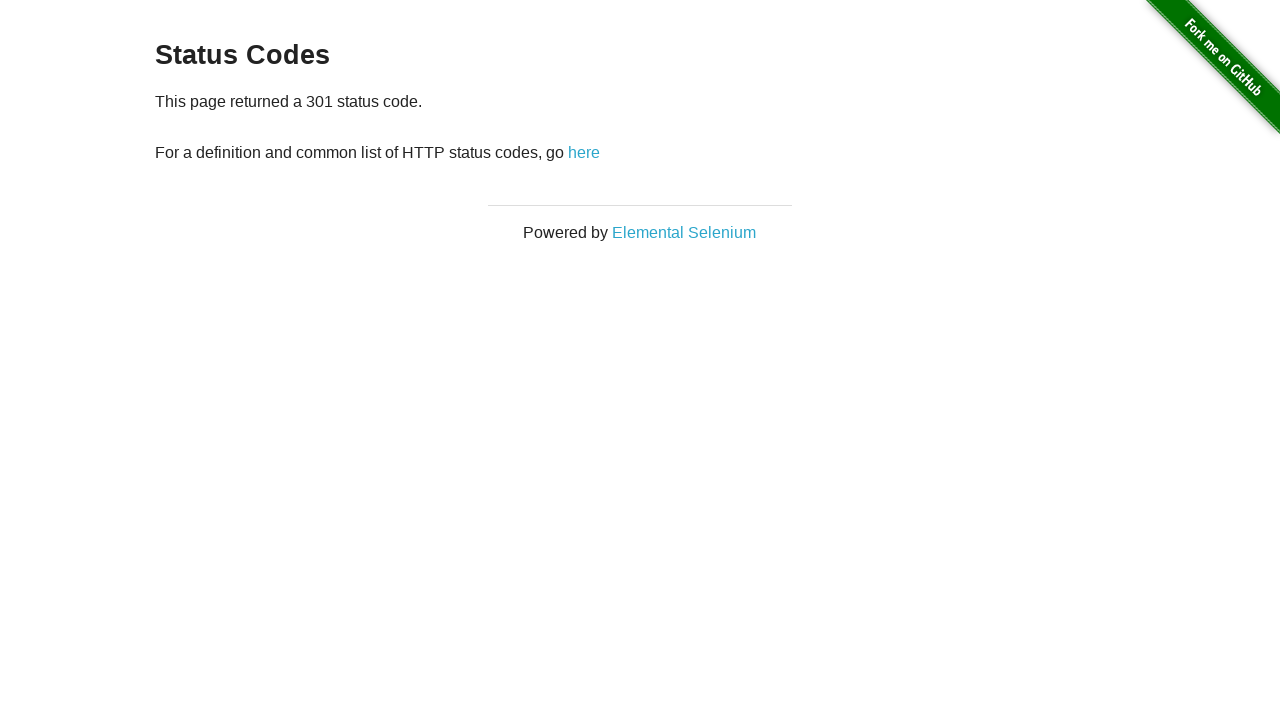

Retrieved content text from page
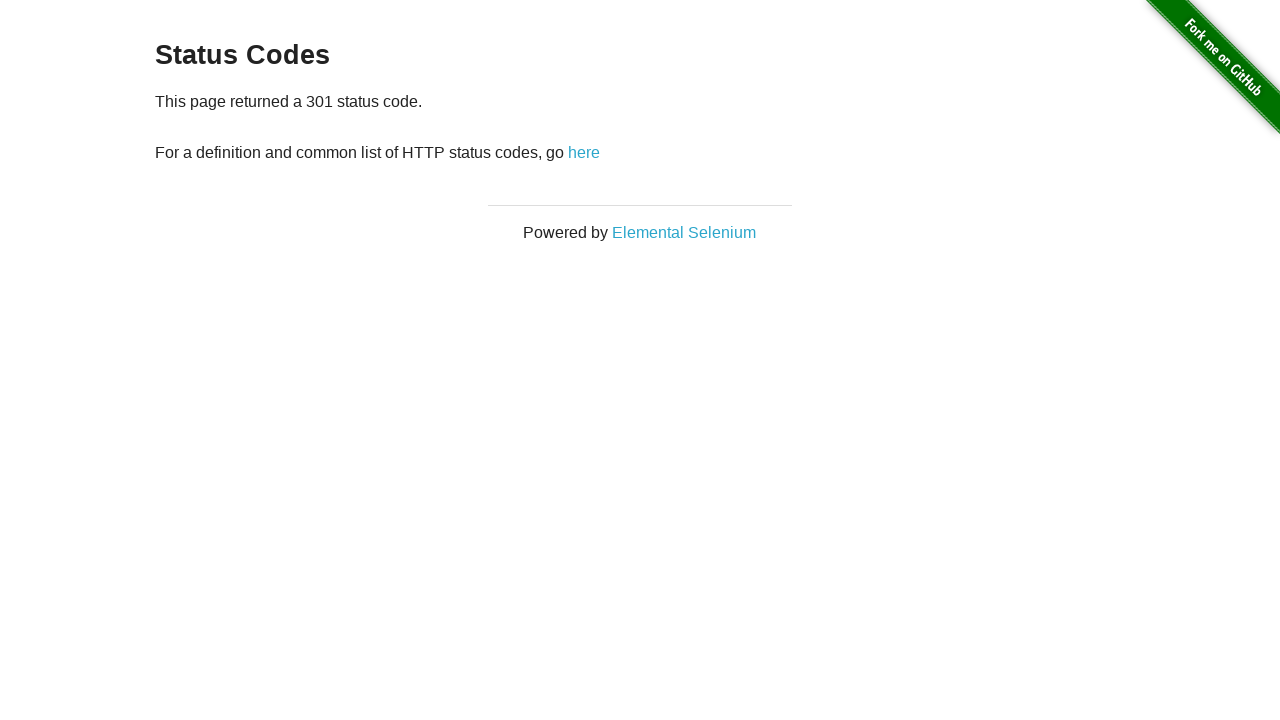

Verified page contains '301 status code' message
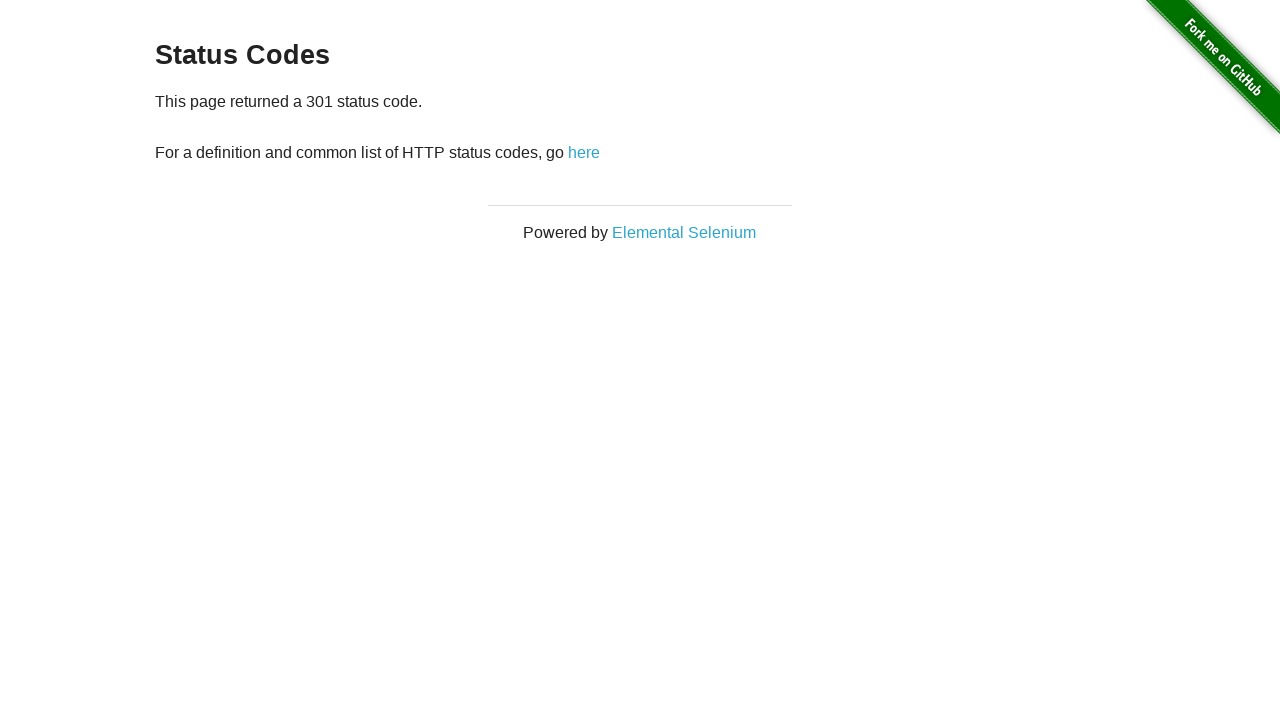

Navigated back to status codes page
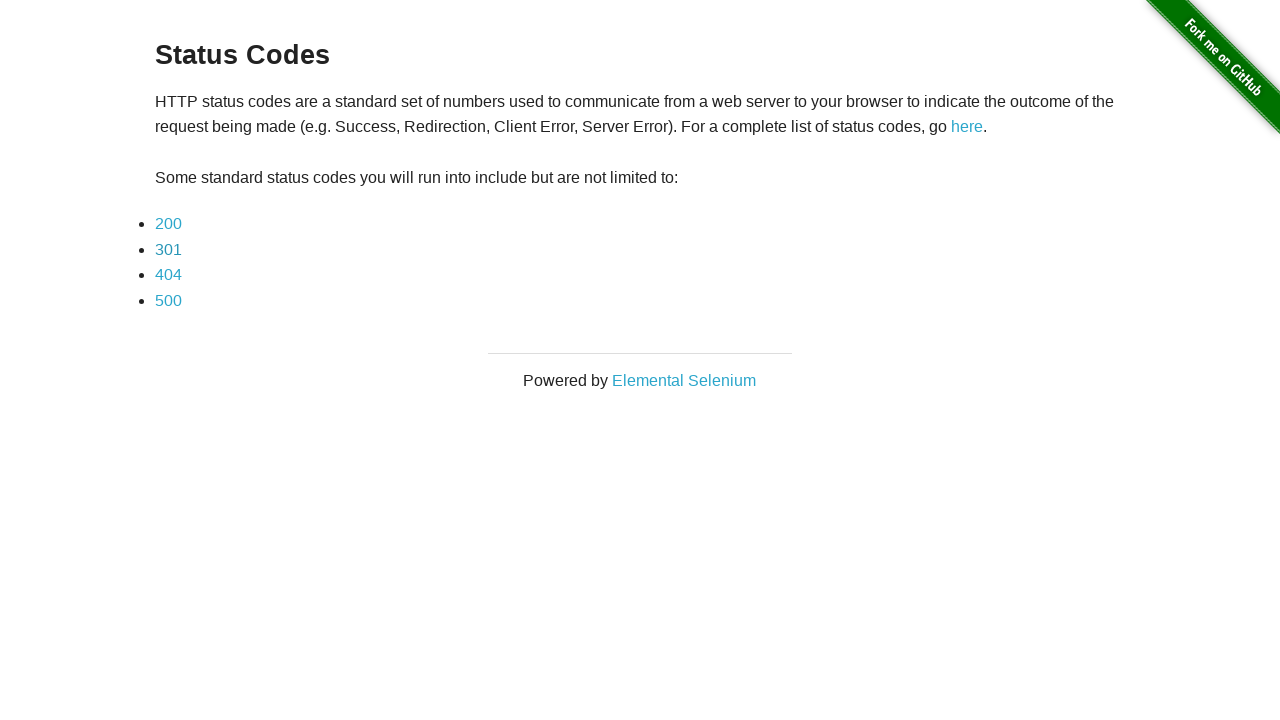

Clicked on '404' status code link at (168, 275) on a:text('404')
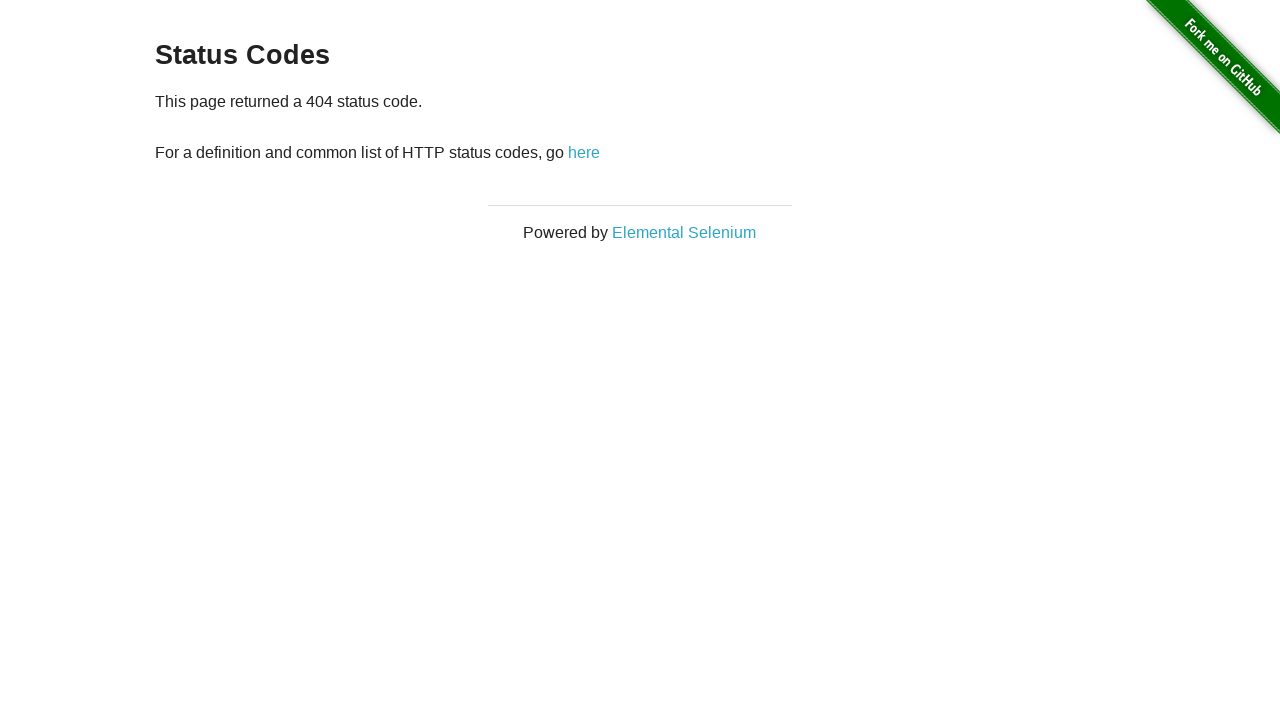

Content with status code 404 loaded
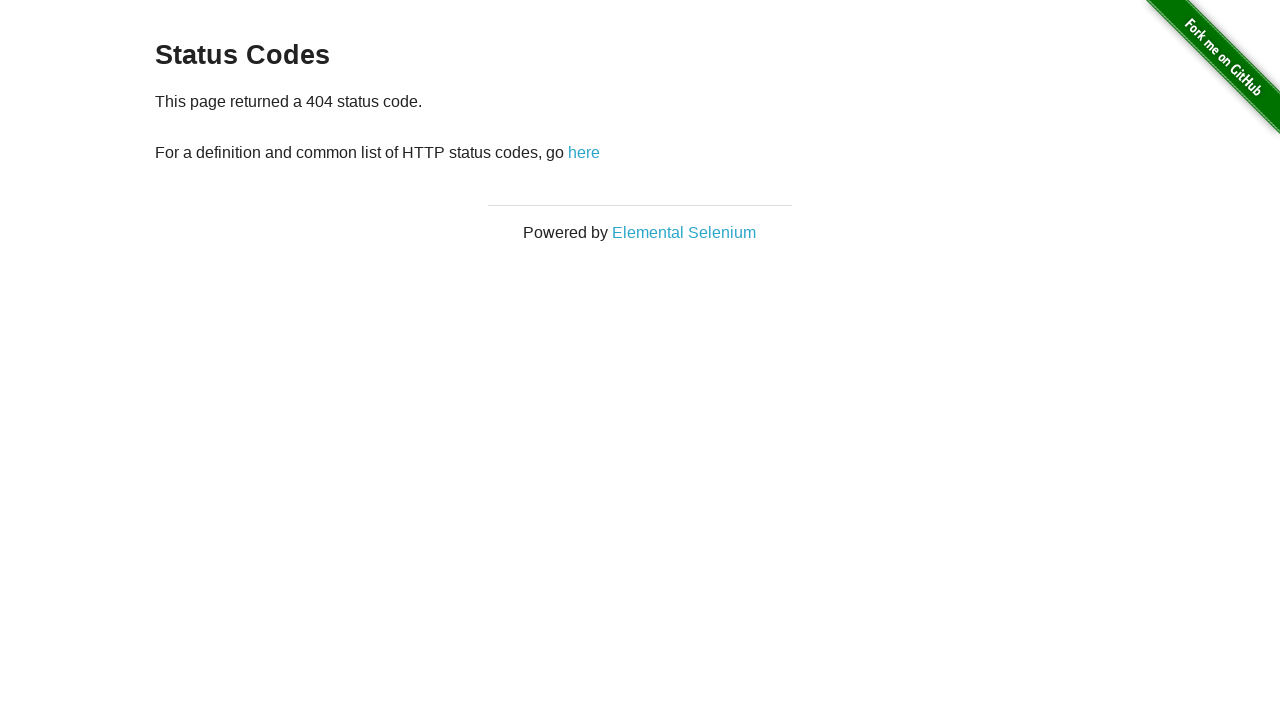

Retrieved content text from page
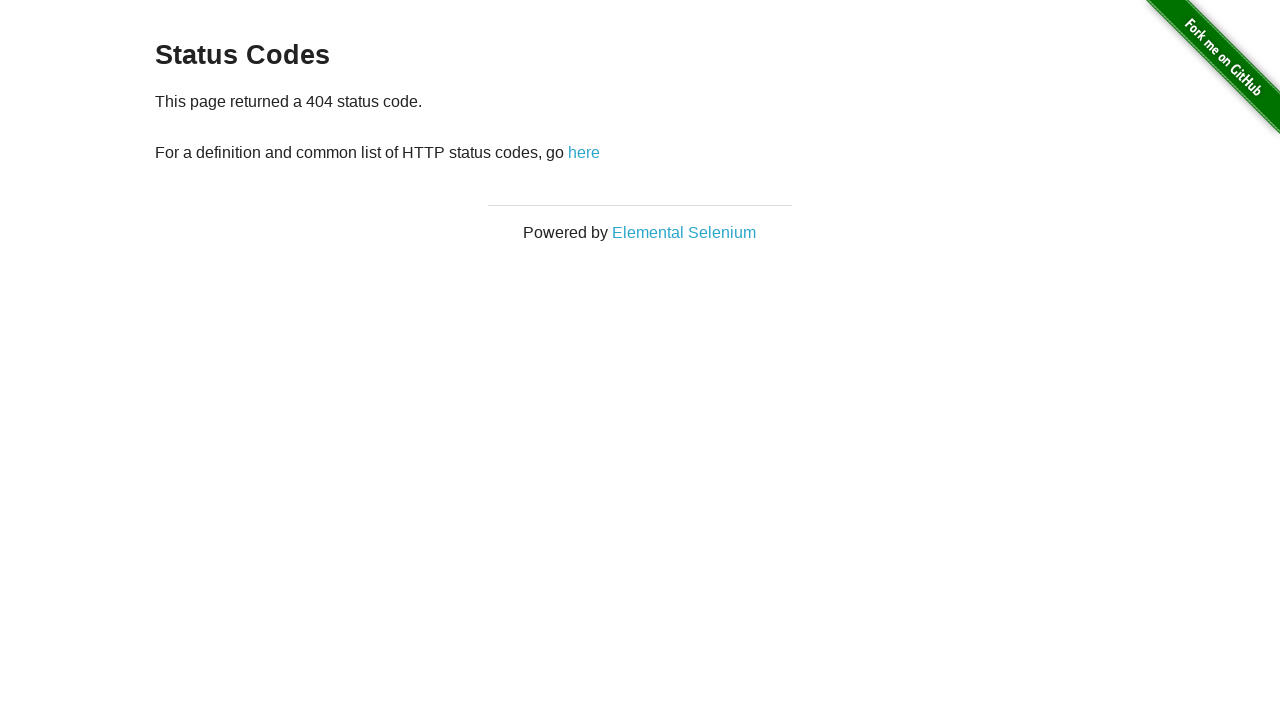

Verified page contains '404 status code' message
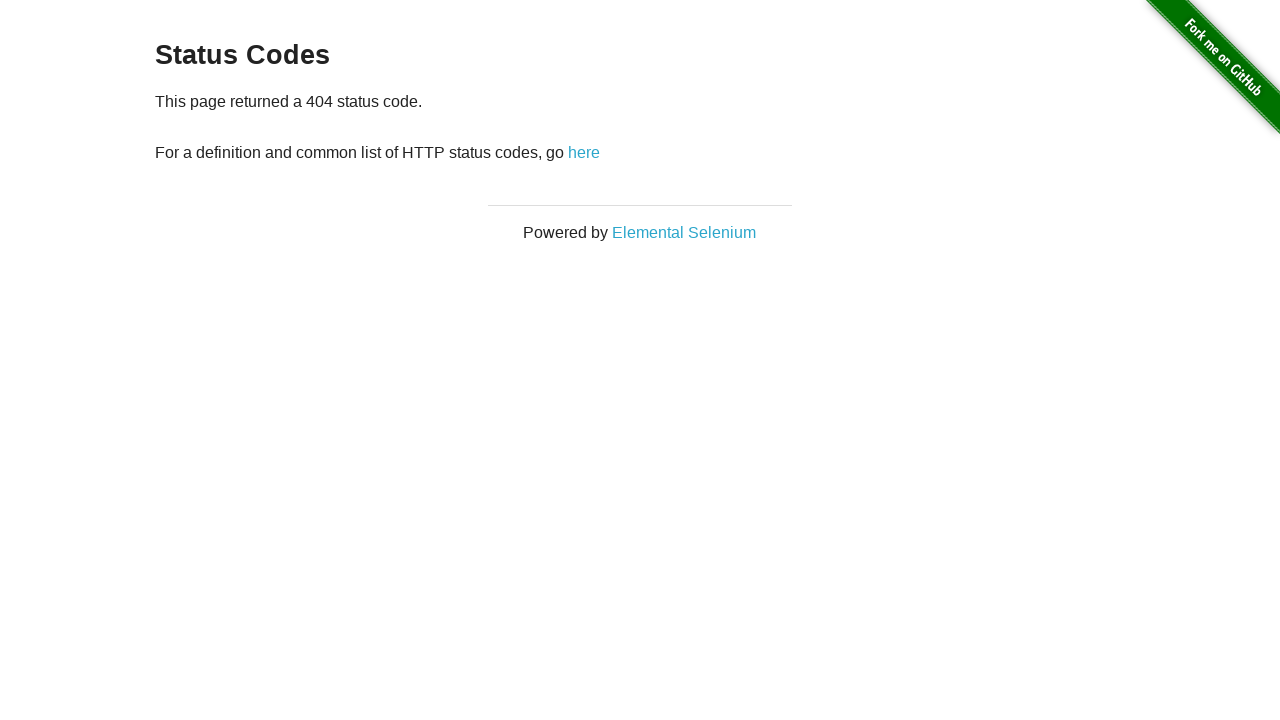

Navigated back to status codes page
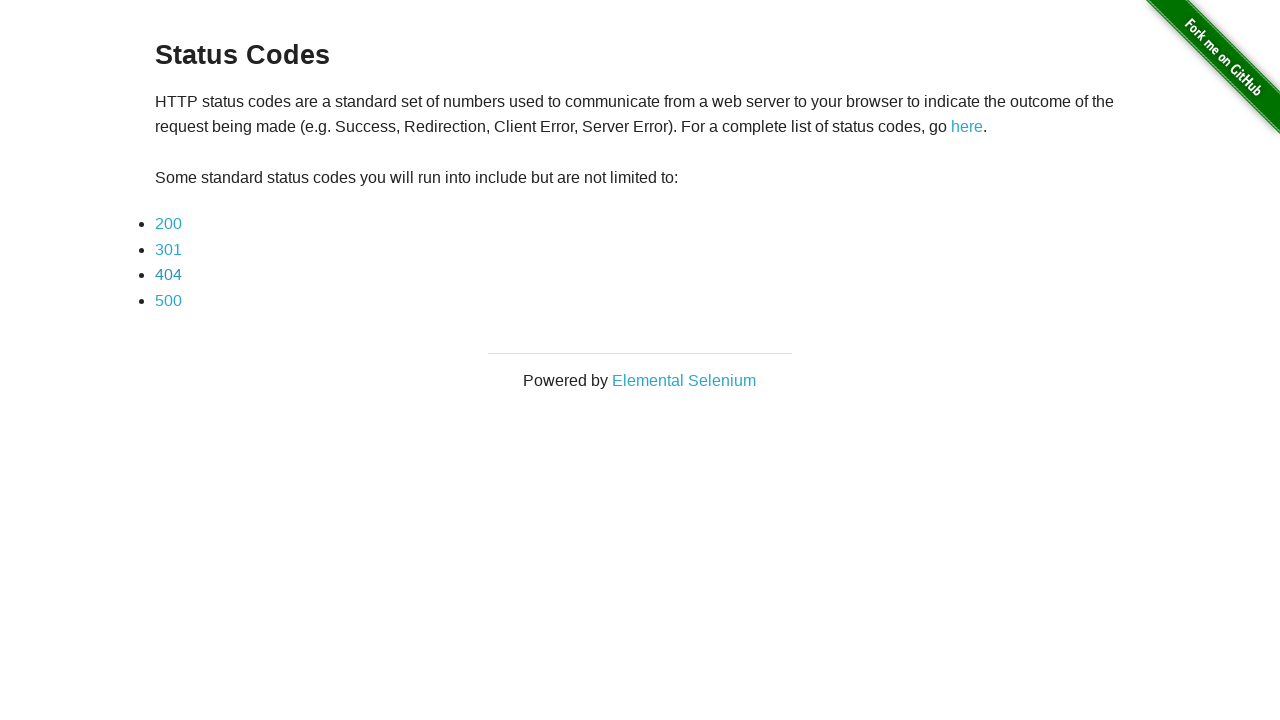

Clicked on '500' status code link at (168, 300) on a:text('500')
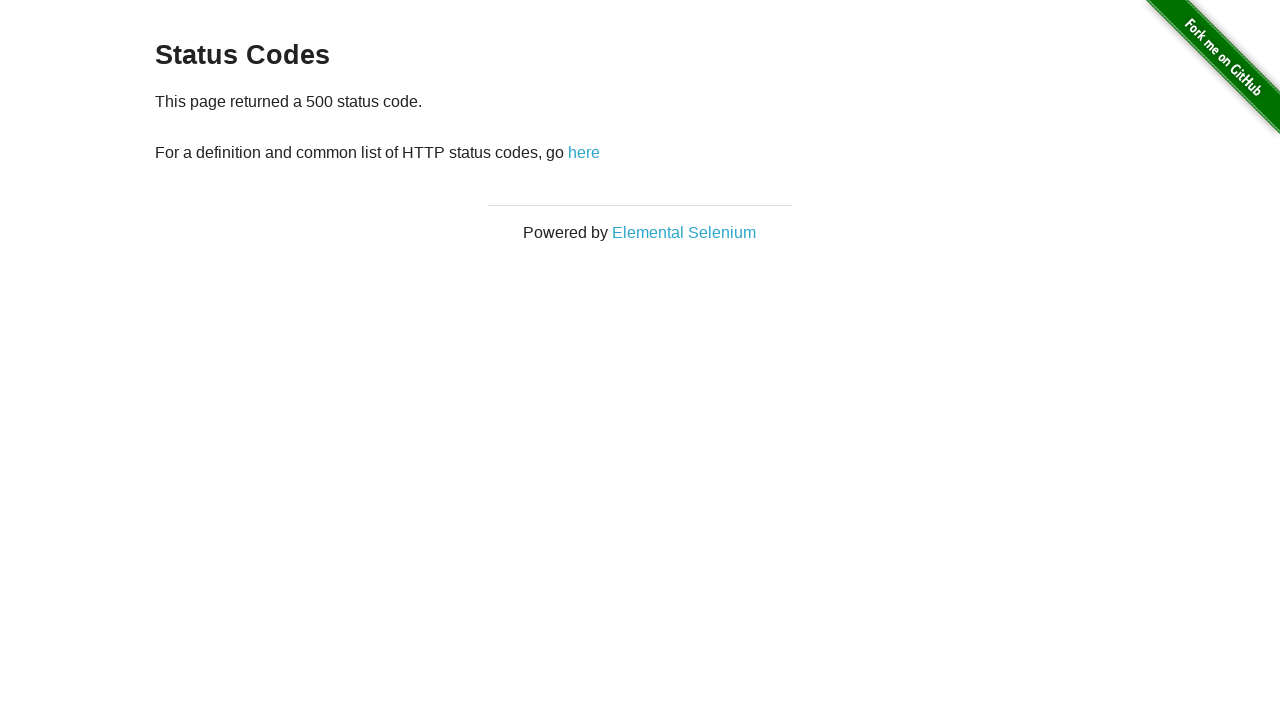

Content with status code 500 loaded
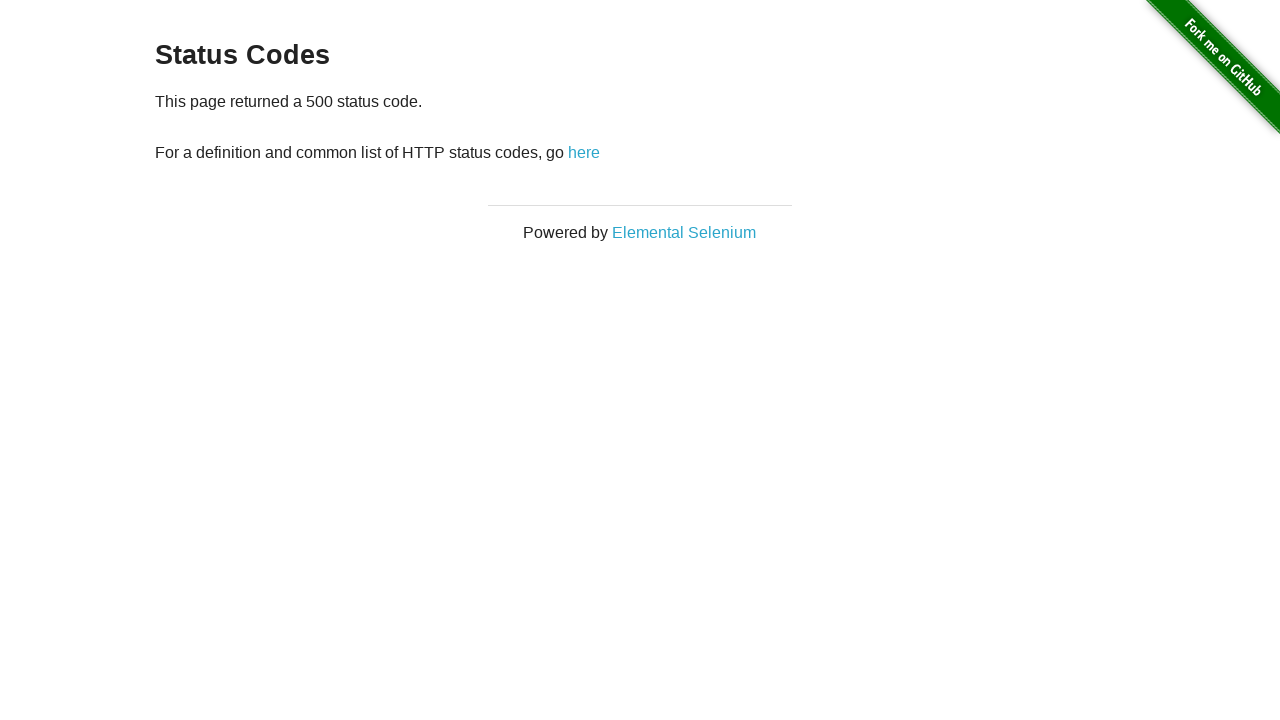

Retrieved content text from page
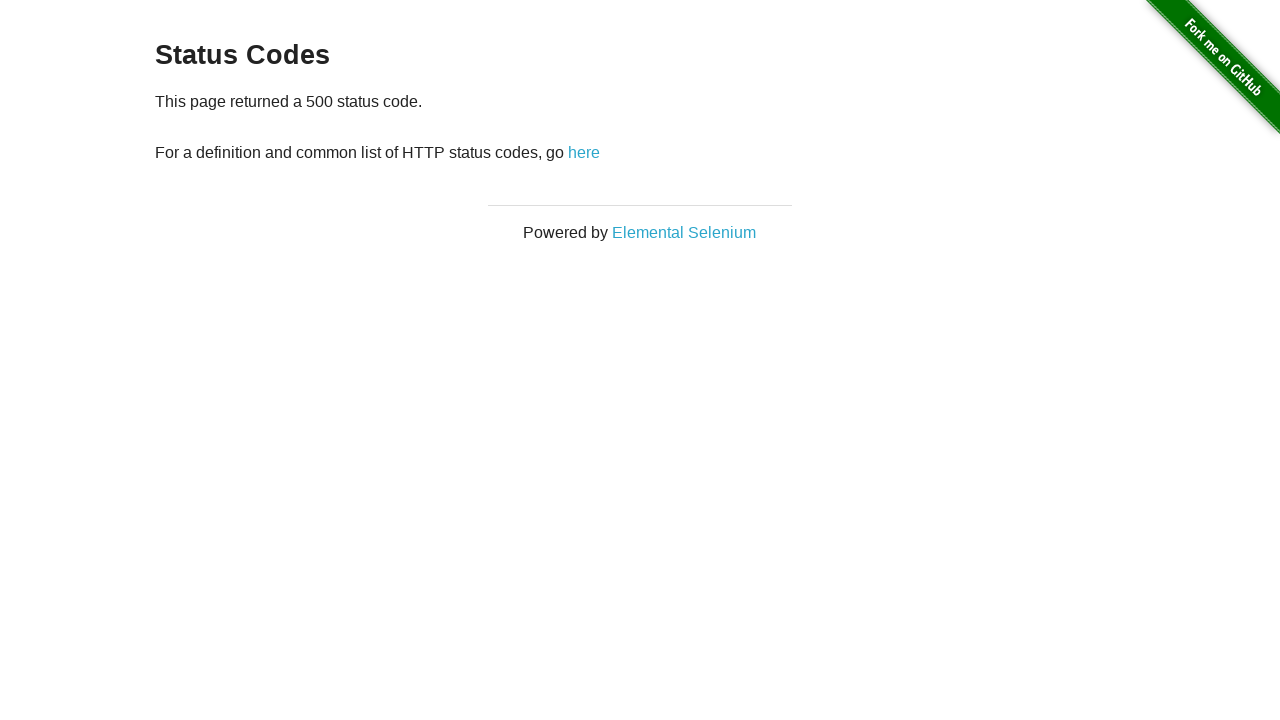

Verified page contains '500 status code' message
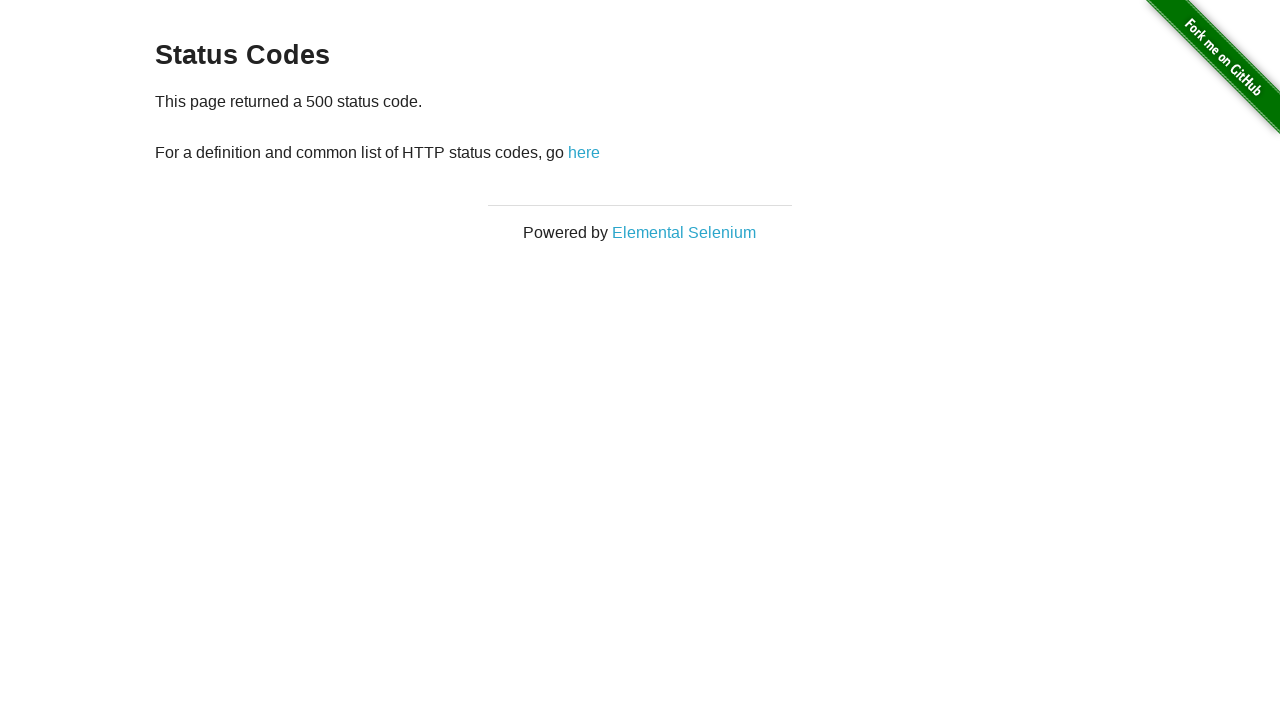

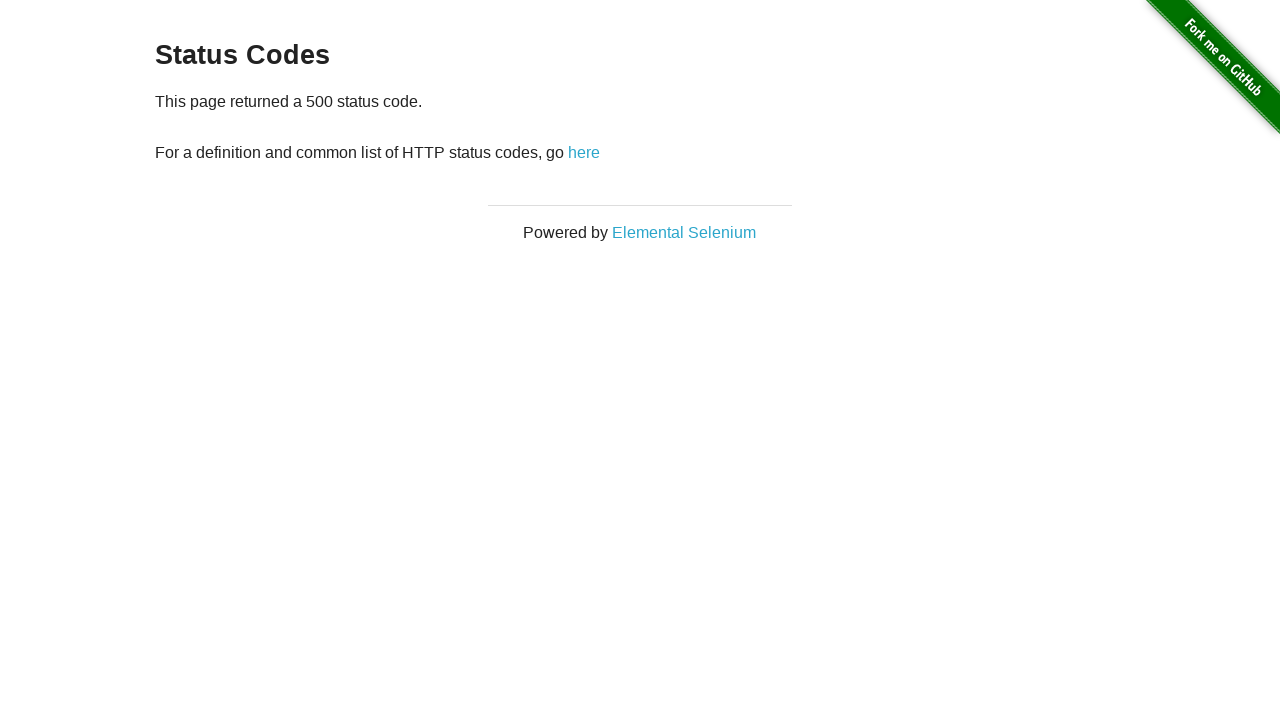